Tests different dropdown menu interactions including single click, right-click context menu, and double-click menu

Starting URL: https://bonigarcia.dev/selenium-webdriver-java/dropdown-menu.html

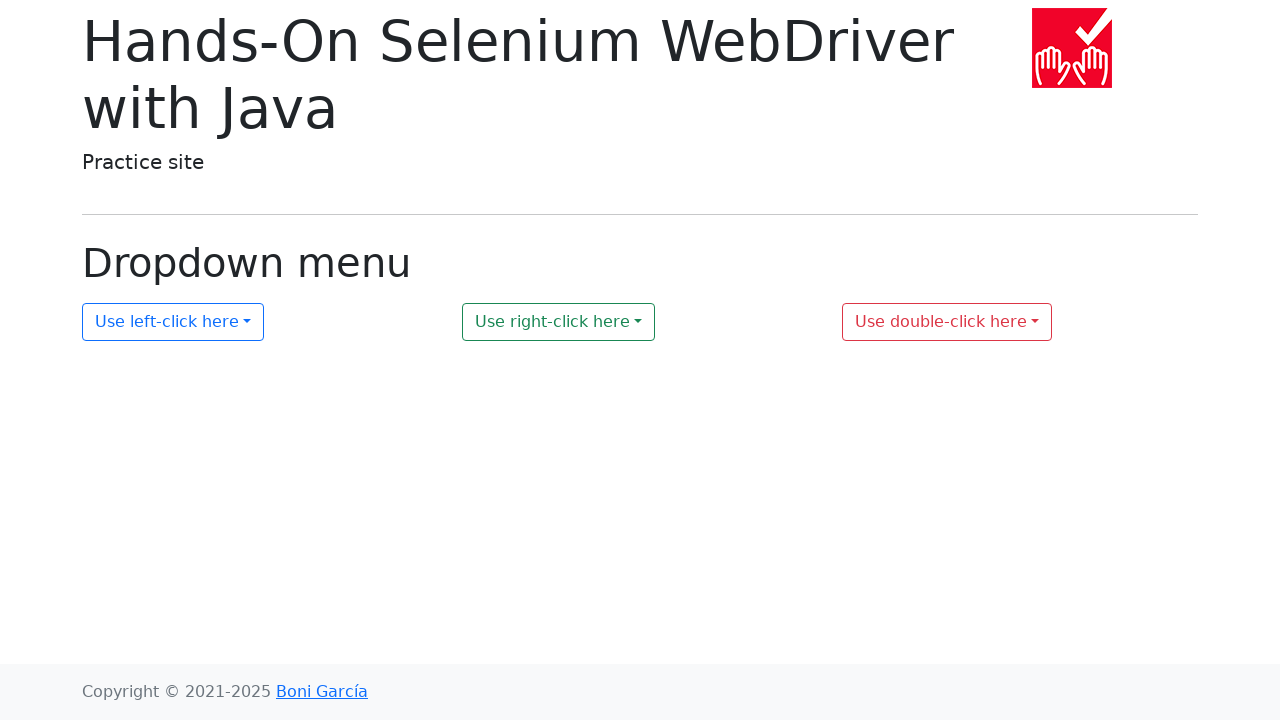

Clicked first dropdown to open it at (173, 322) on #my-dropdown-1
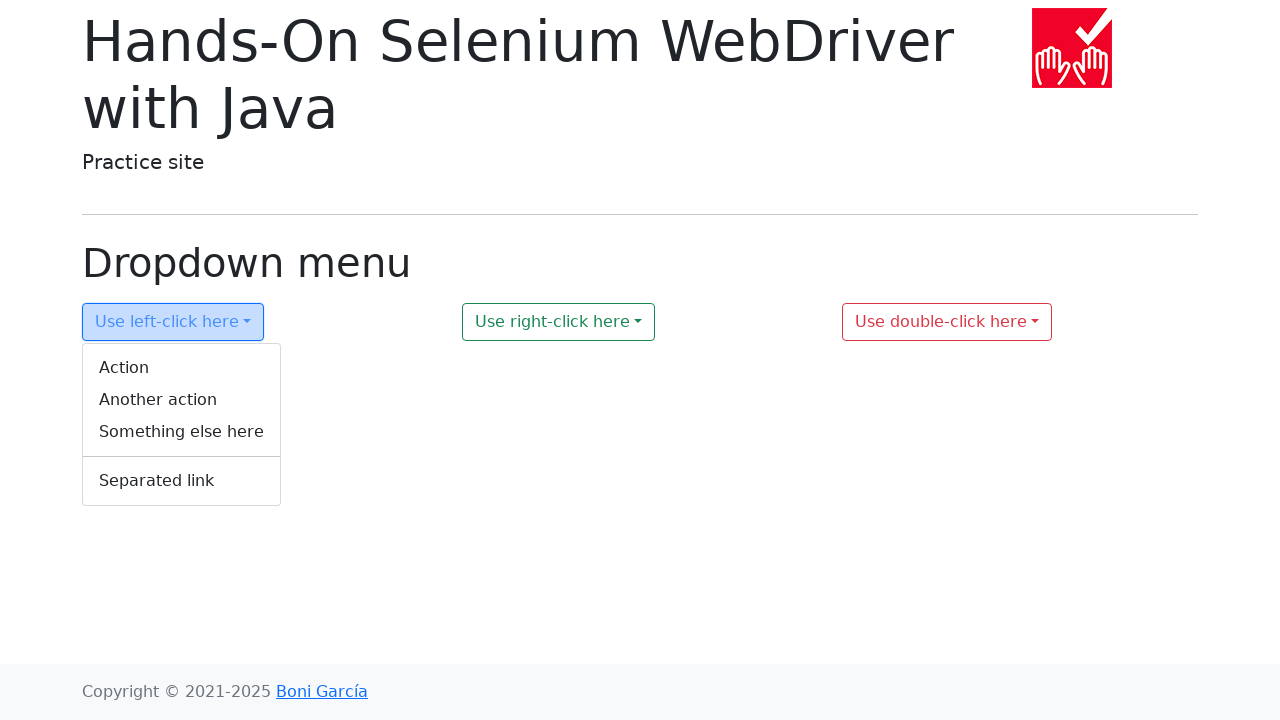

First dropdown menu appeared
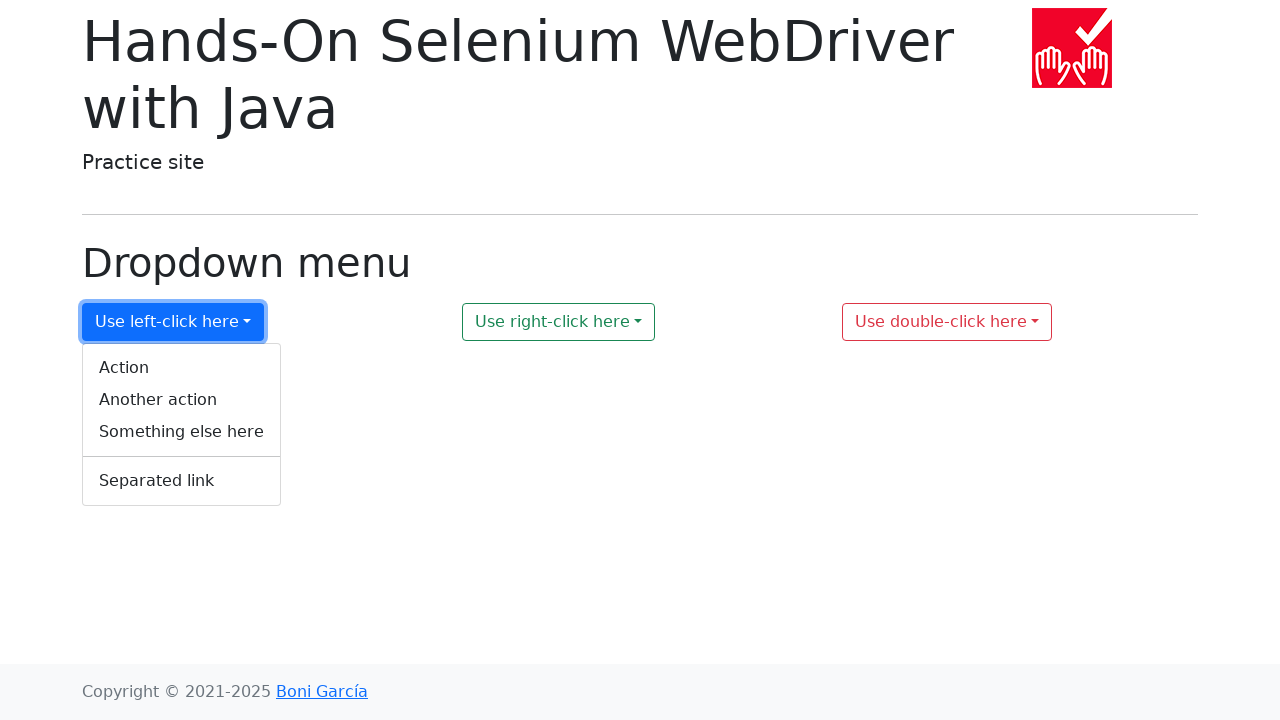

Right-clicked second dropdown to open context menu at (559, 322) on #my-dropdown-2
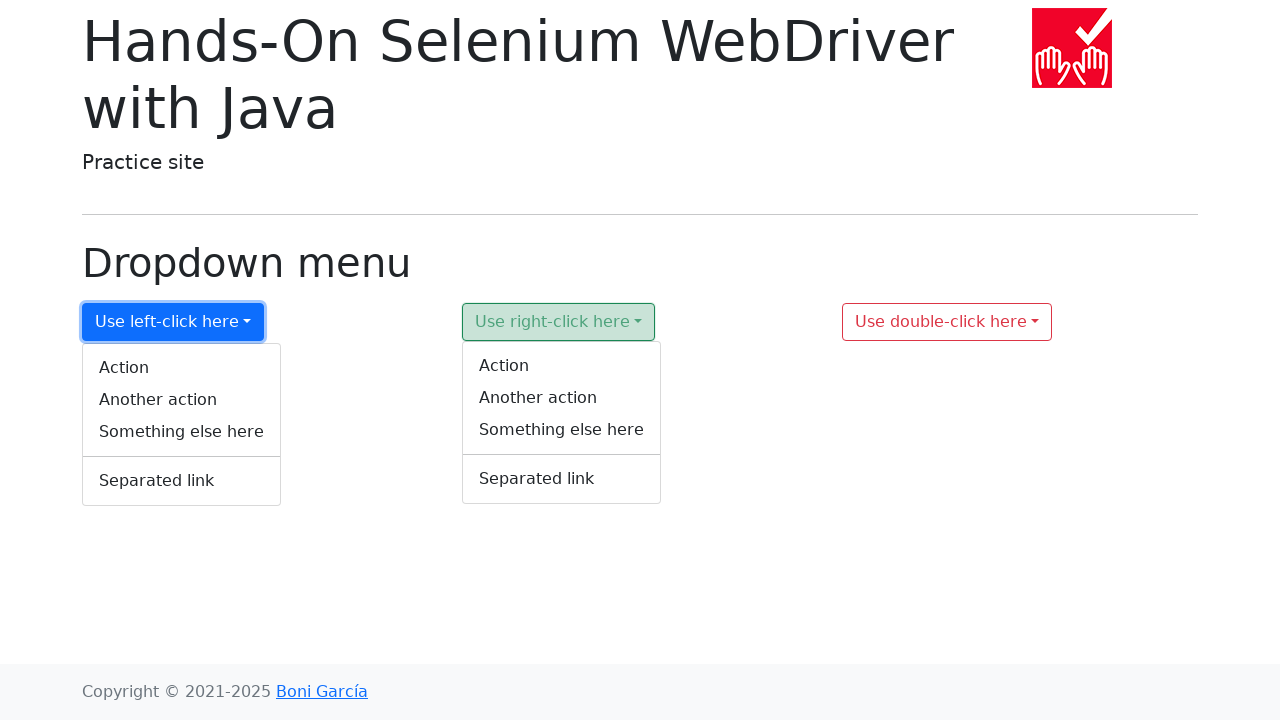

Context menu for second dropdown appeared
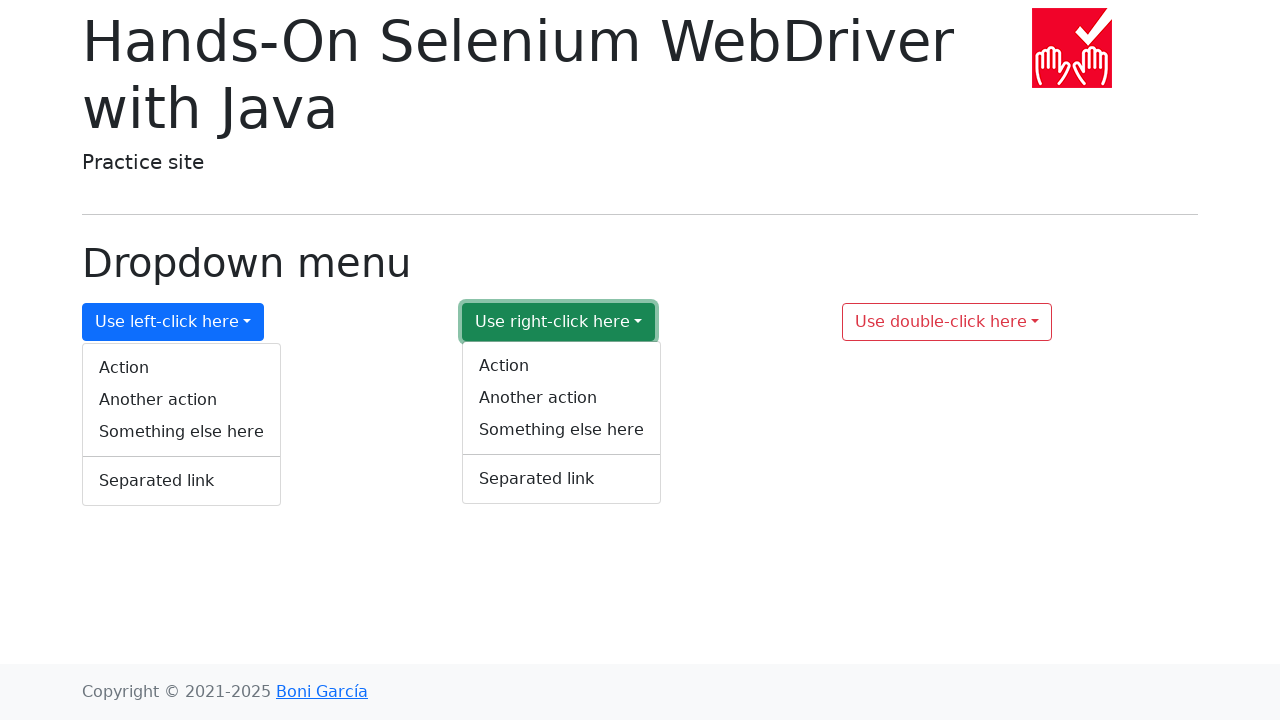

Double-clicked third dropdown at (947, 322) on #my-dropdown-3
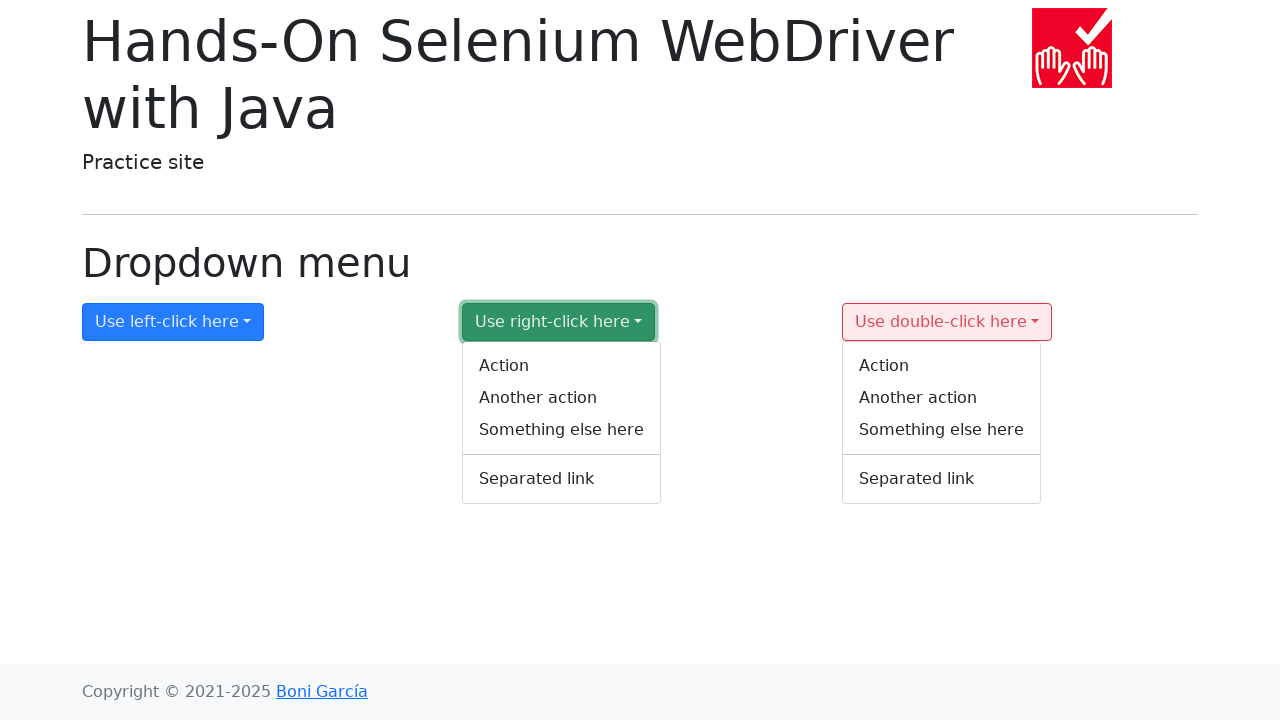

Context menu for third dropdown appeared
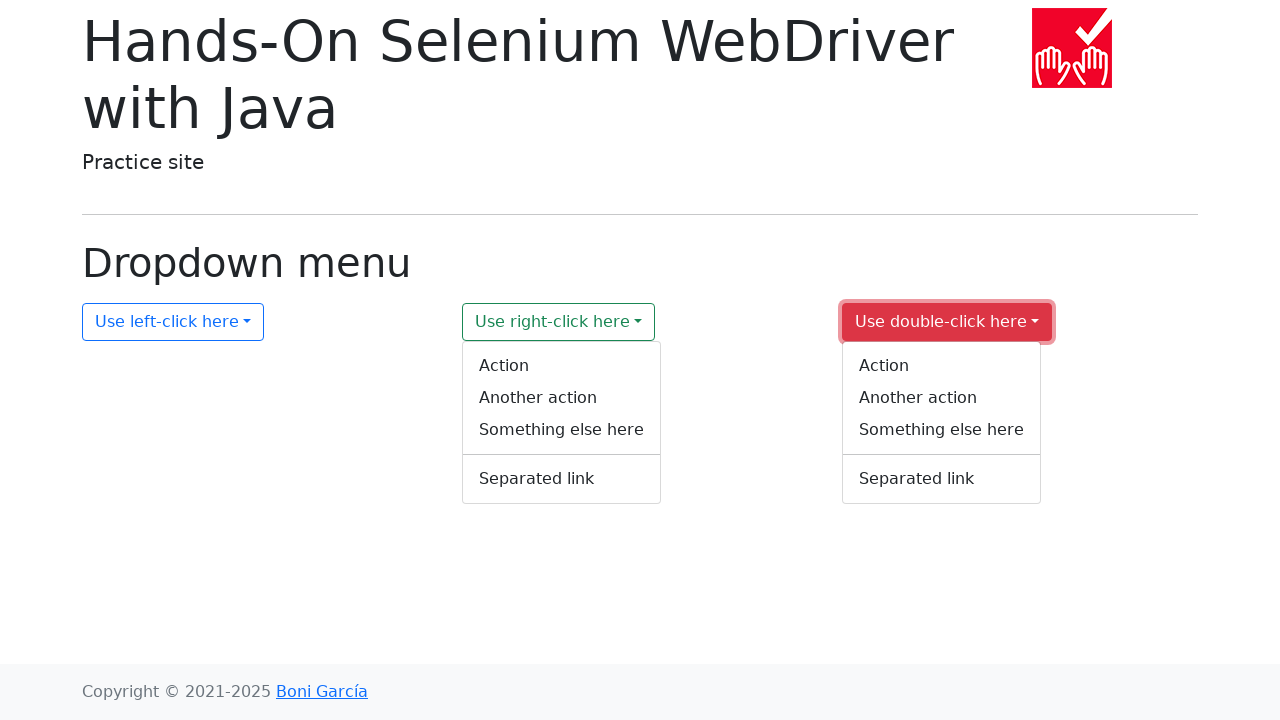

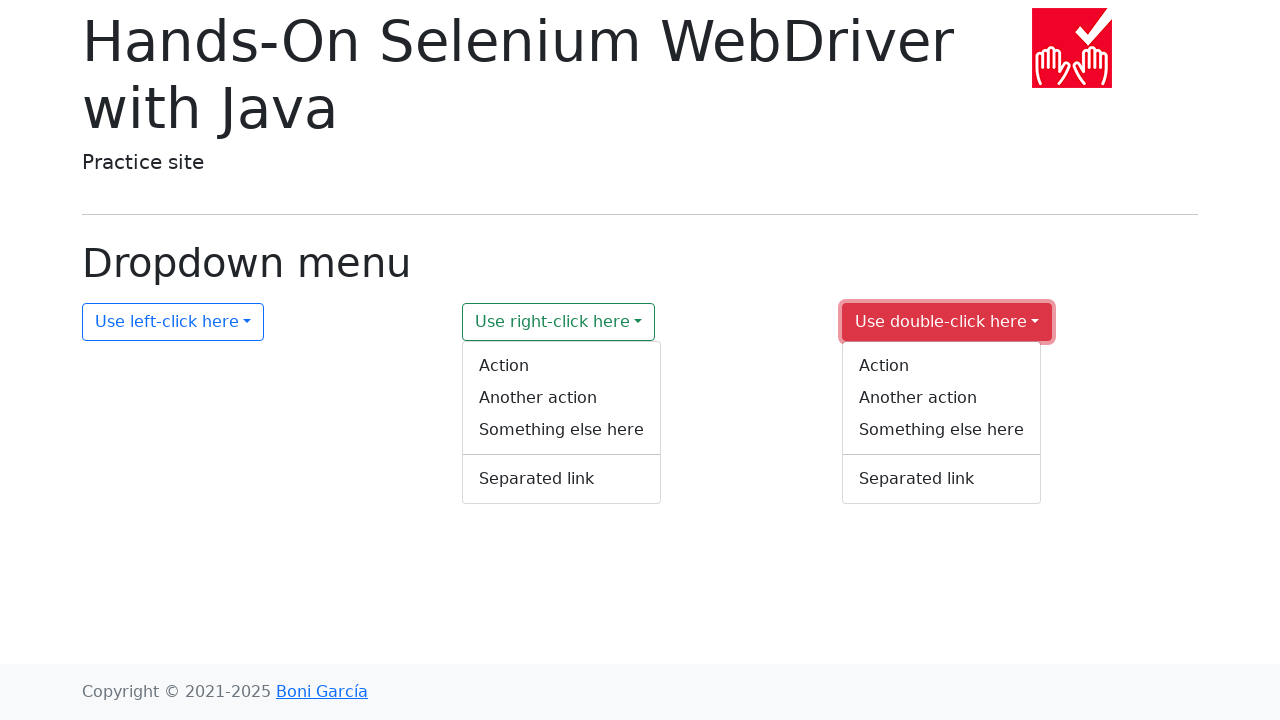